Tests auto-suggestive dropdown functionality by typing a partial country name, waiting for suggestions to appear, and selecting a specific country from the dropdown options.

Starting URL: https://rahulshettyacademy.com/dropdownsPractise/

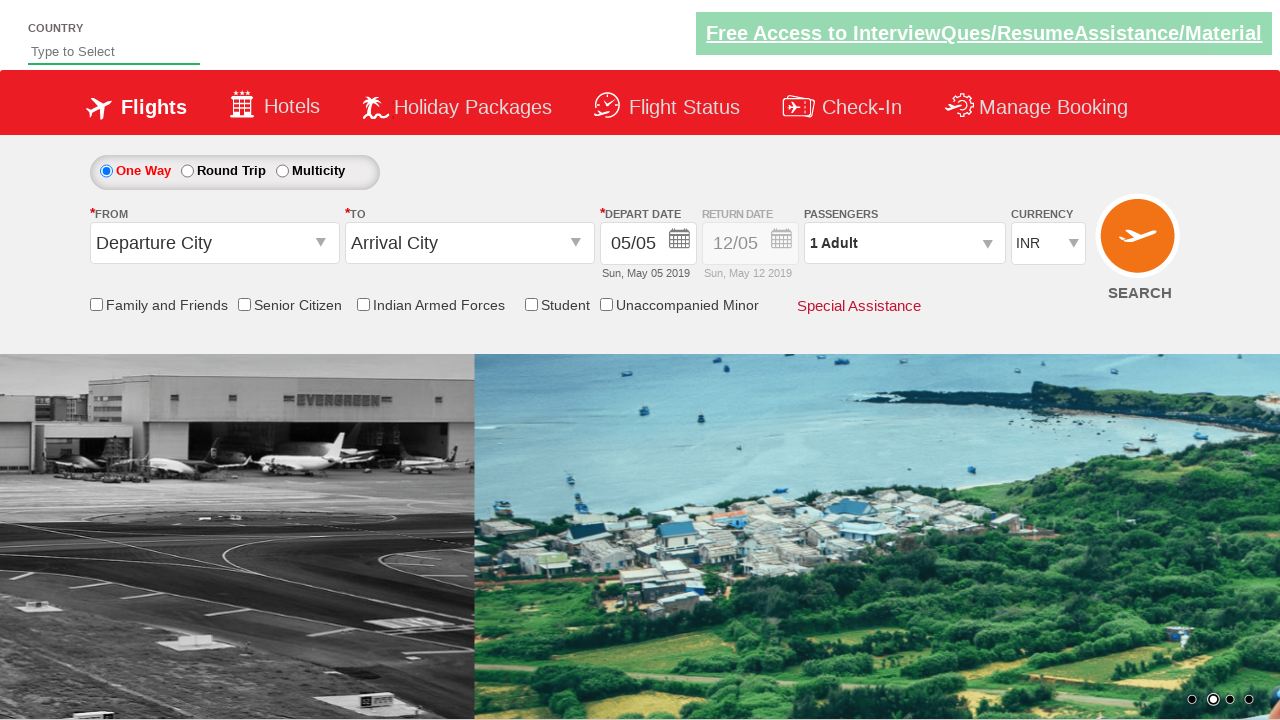

Typed 'ind' in the autosuggest field to trigger dropdown suggestions on #autosuggest
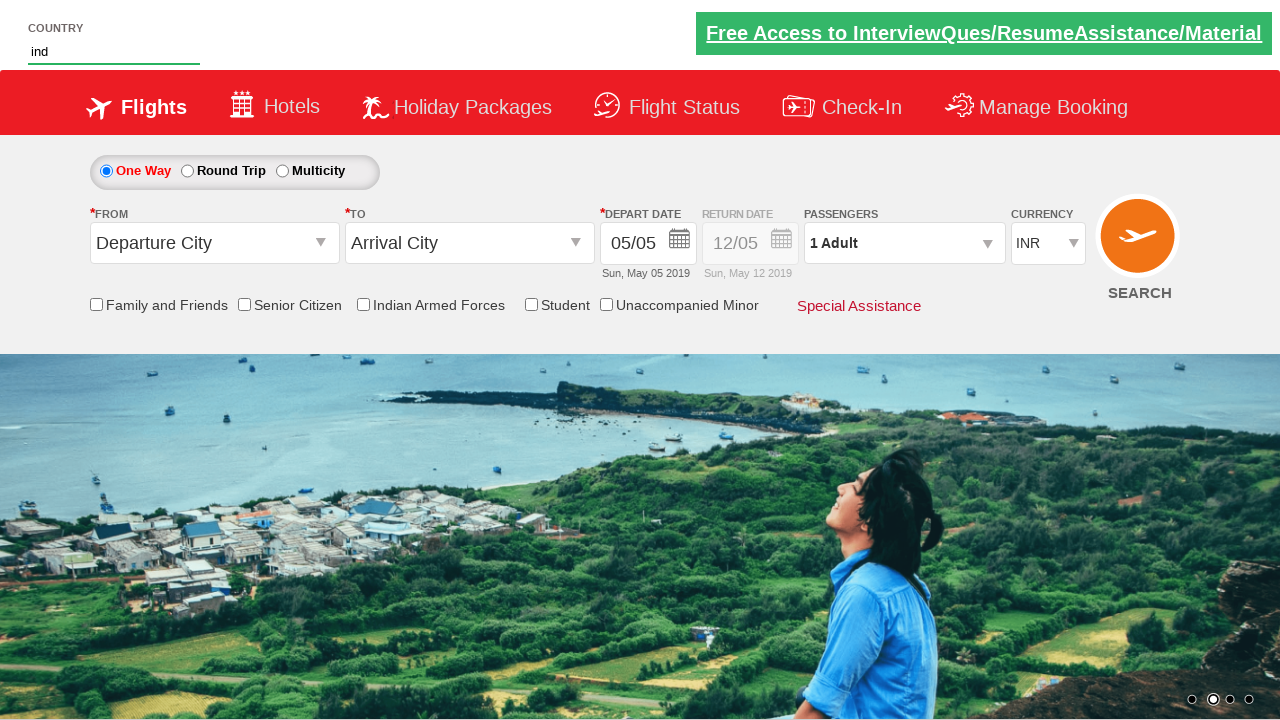

Waited for dropdown suggestions to appear
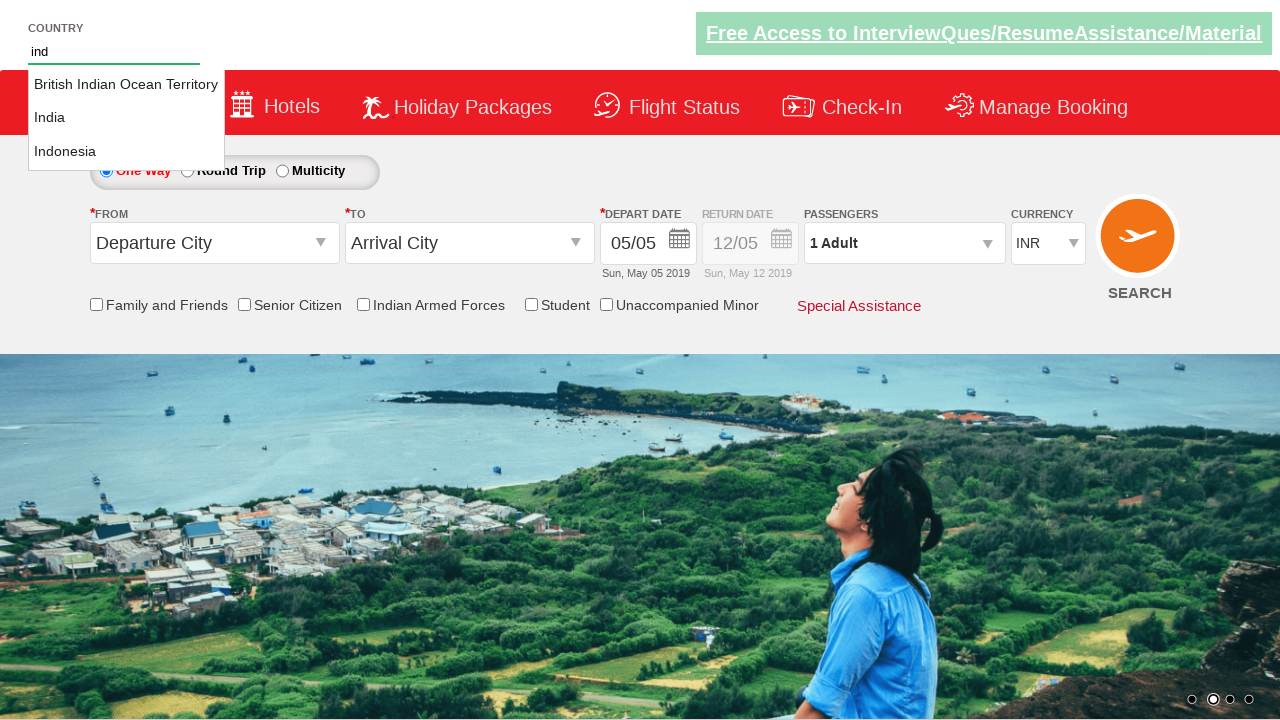

Found and clicked 'India' from the dropdown suggestions at (126, 118) on li.ui-menu-item a >> nth=1
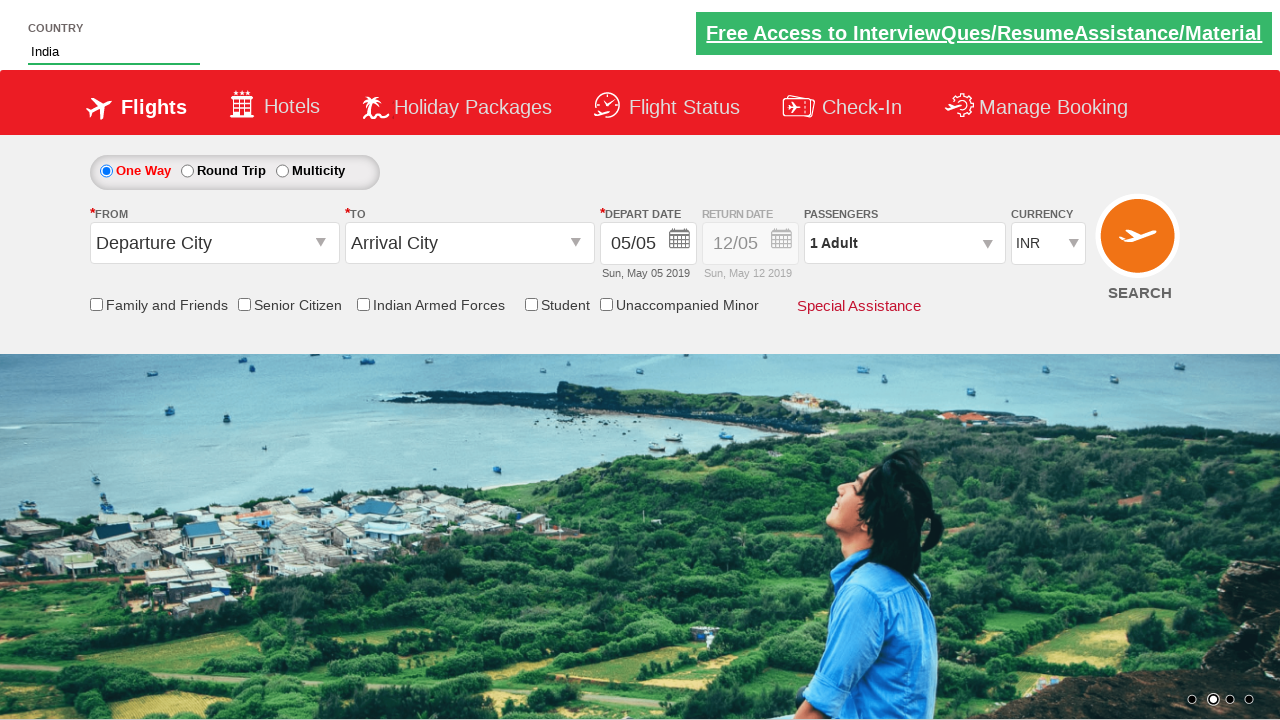

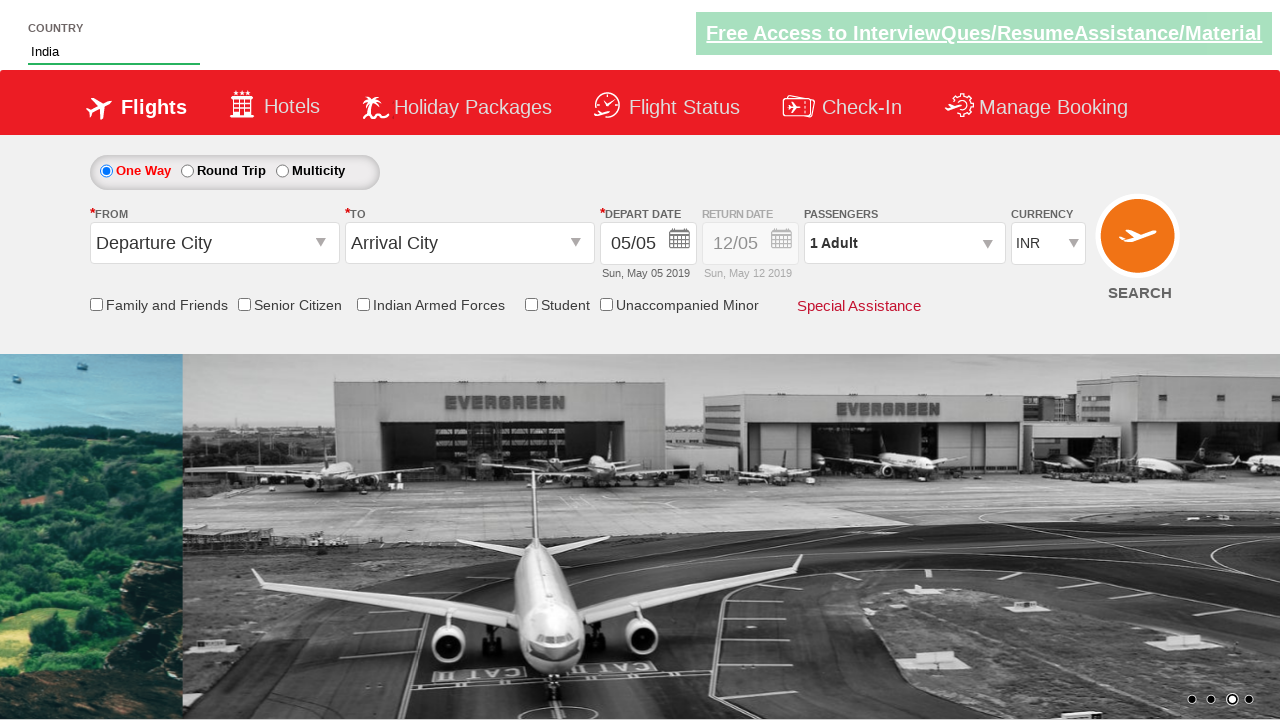